Tests filtering to display only completed items

Starting URL: https://demo.playwright.dev/todomvc

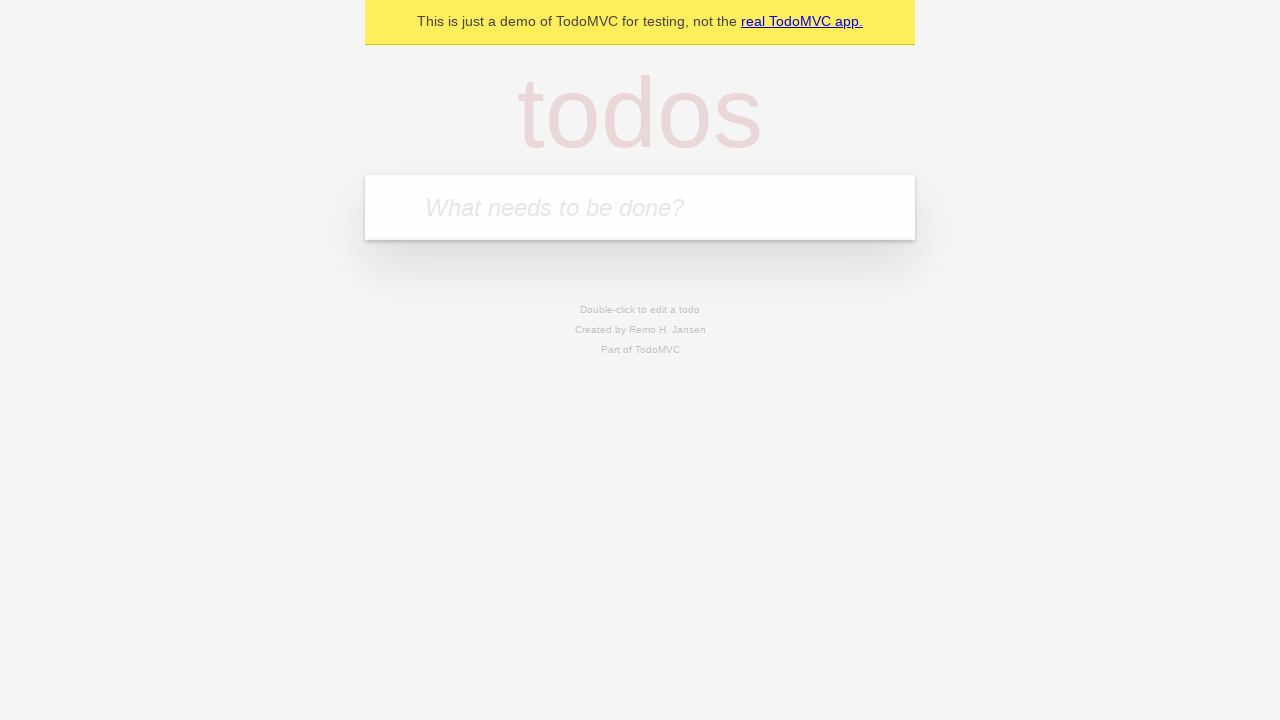

Filled todo input with 'buy some cheese' on internal:attr=[placeholder="What needs to be done?"i]
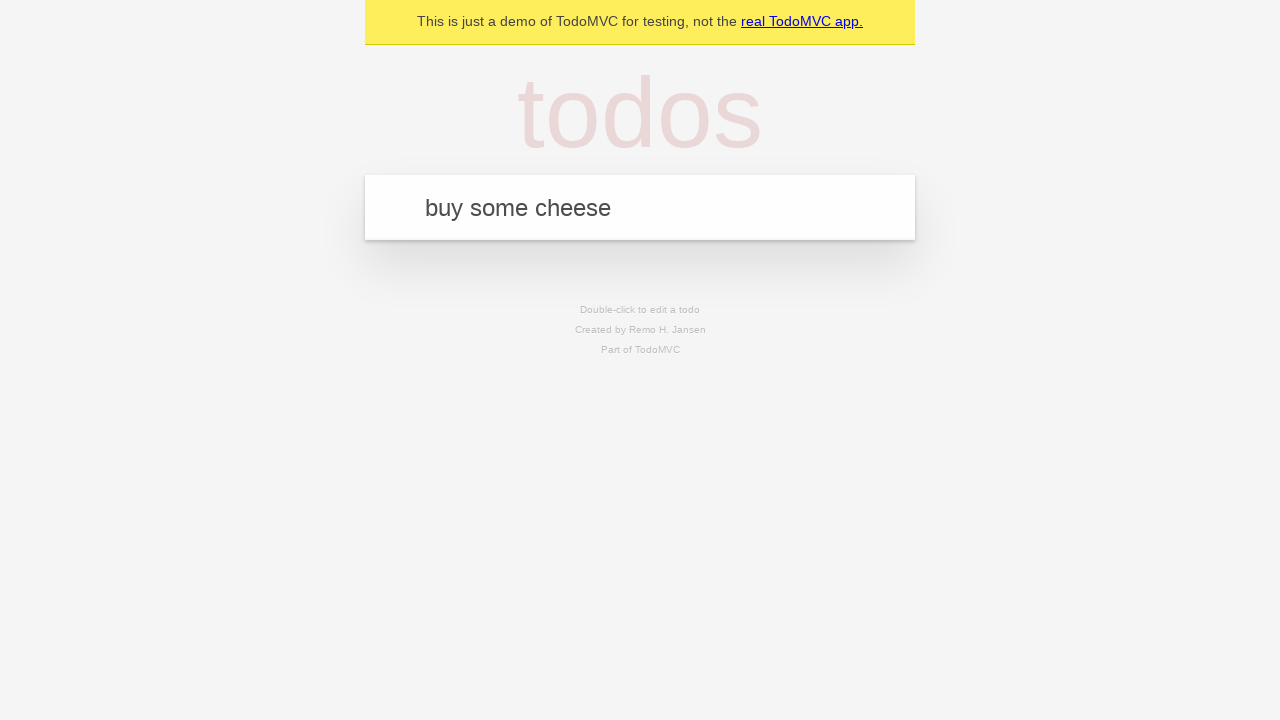

Pressed Enter to add first todo item on internal:attr=[placeholder="What needs to be done?"i]
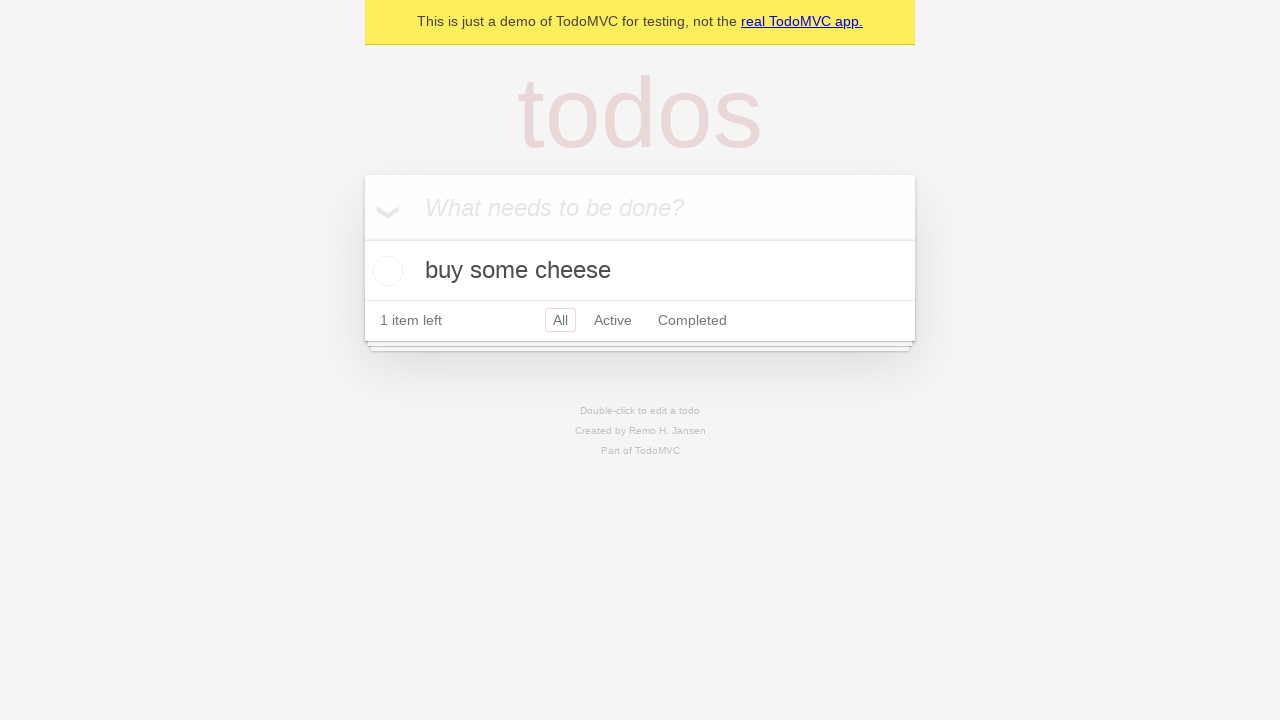

Filled todo input with 'feed the cat' on internal:attr=[placeholder="What needs to be done?"i]
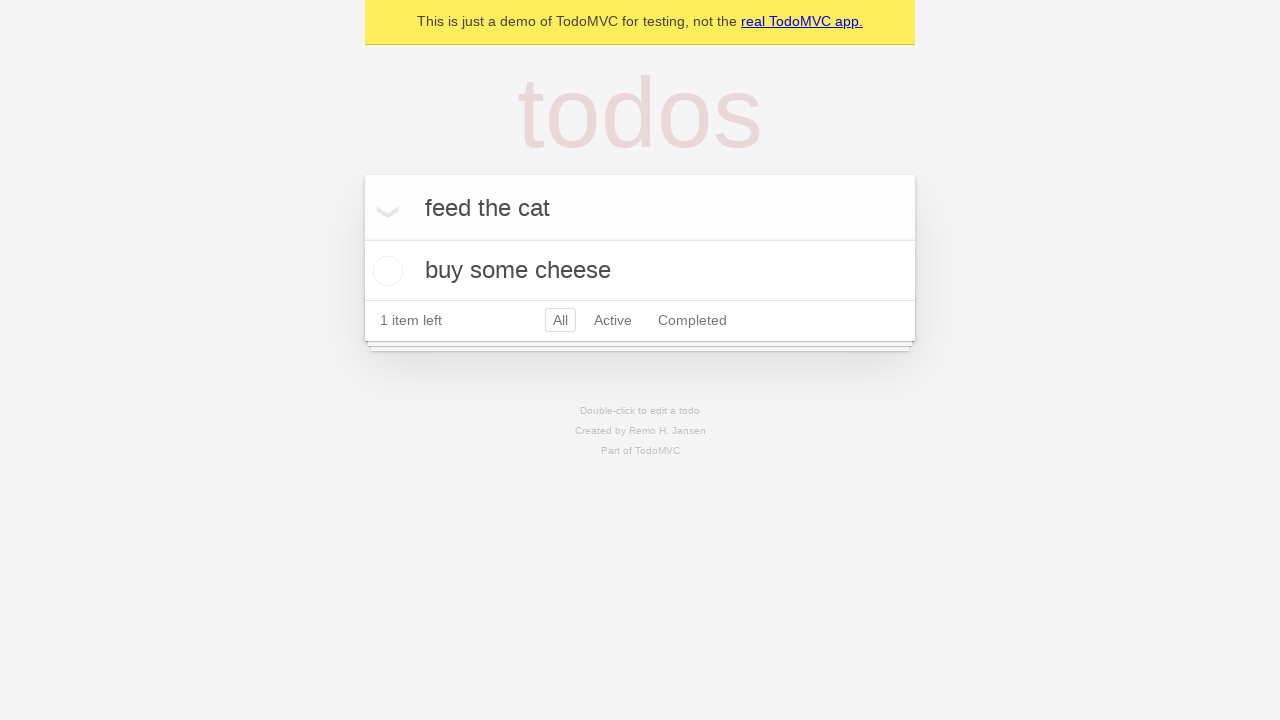

Pressed Enter to add second todo item on internal:attr=[placeholder="What needs to be done?"i]
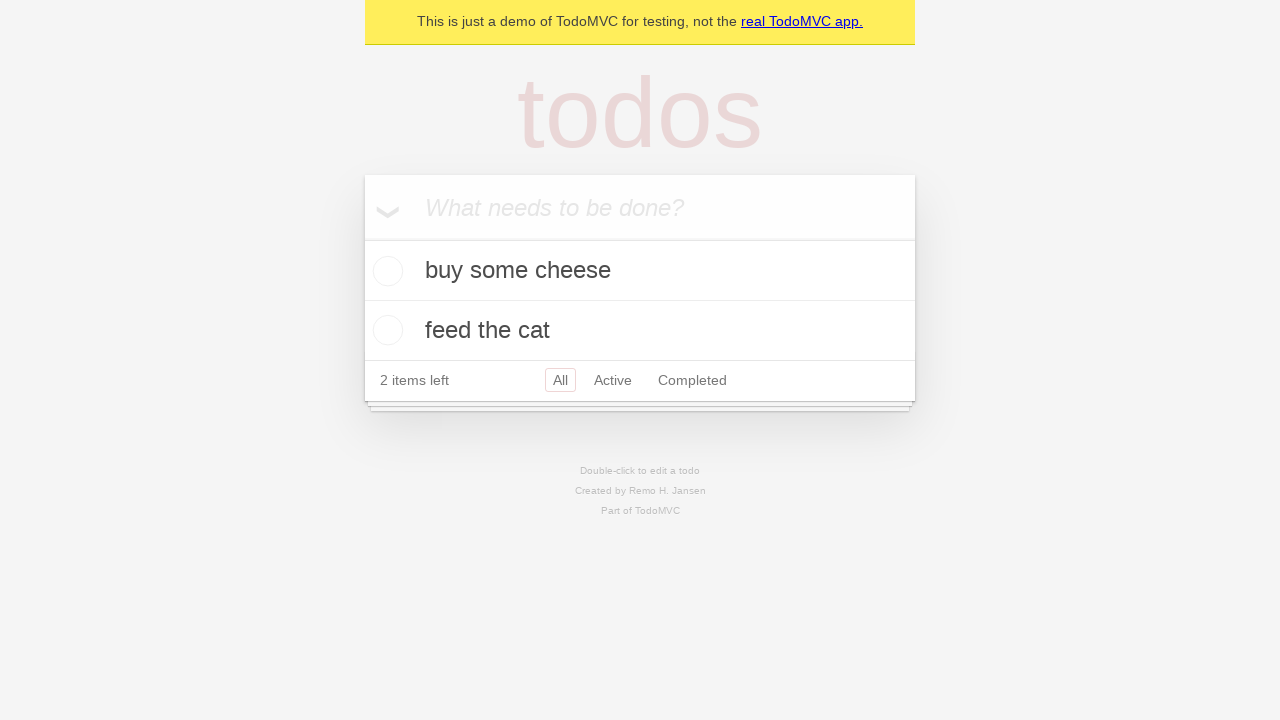

Filled todo input with 'book a doctors appointment' on internal:attr=[placeholder="What needs to be done?"i]
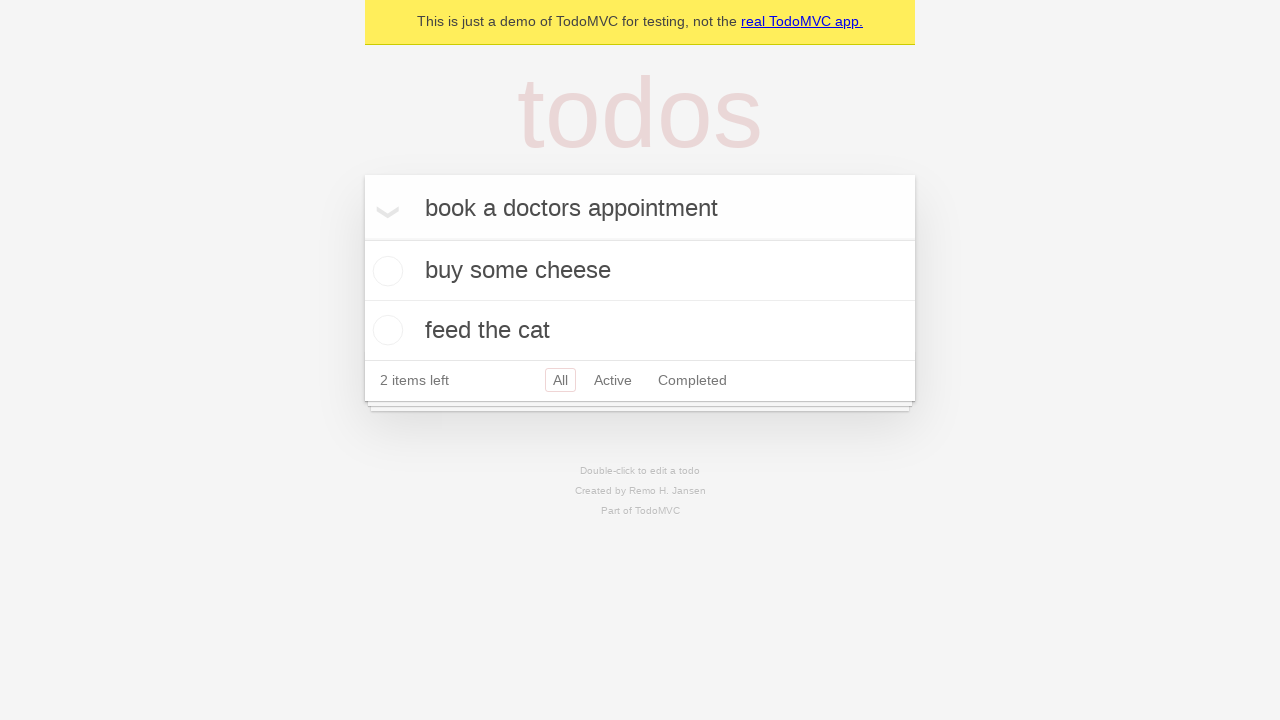

Pressed Enter to add third todo item on internal:attr=[placeholder="What needs to be done?"i]
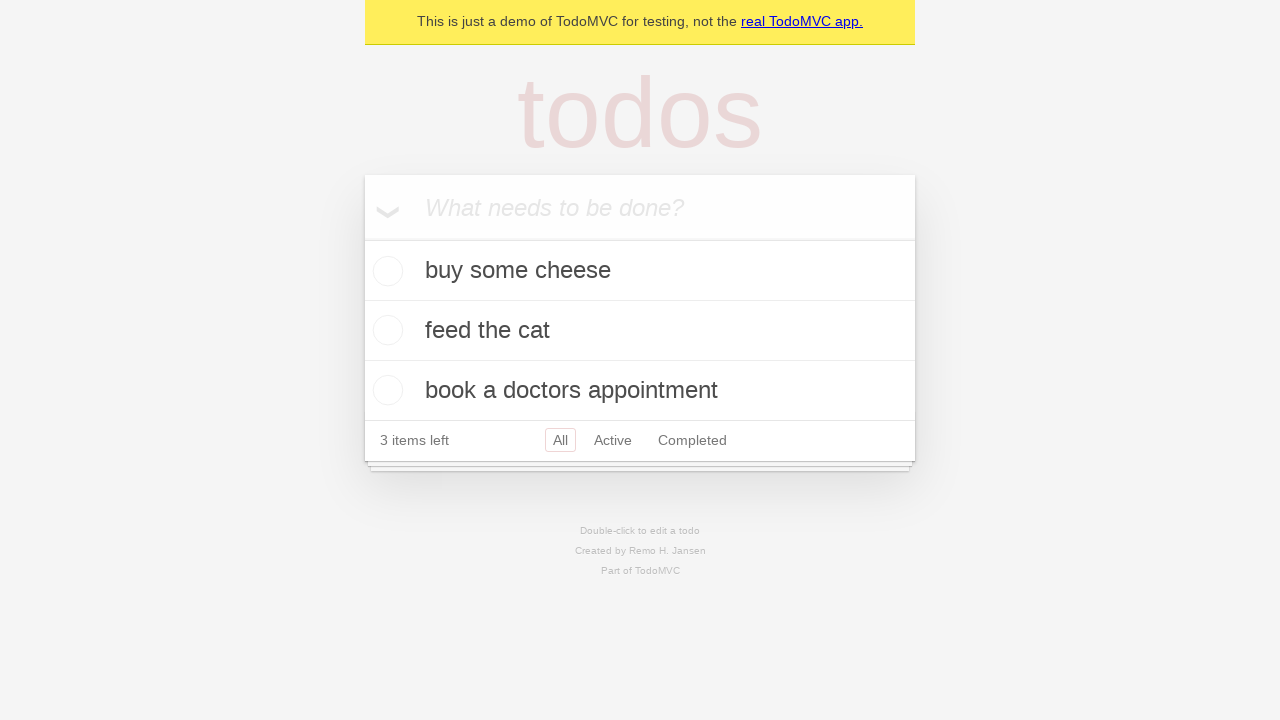

Checked the second todo item ('feed the cat') at (385, 330) on internal:testid=[data-testid="todo-item"s] >> nth=1 >> internal:role=checkbox
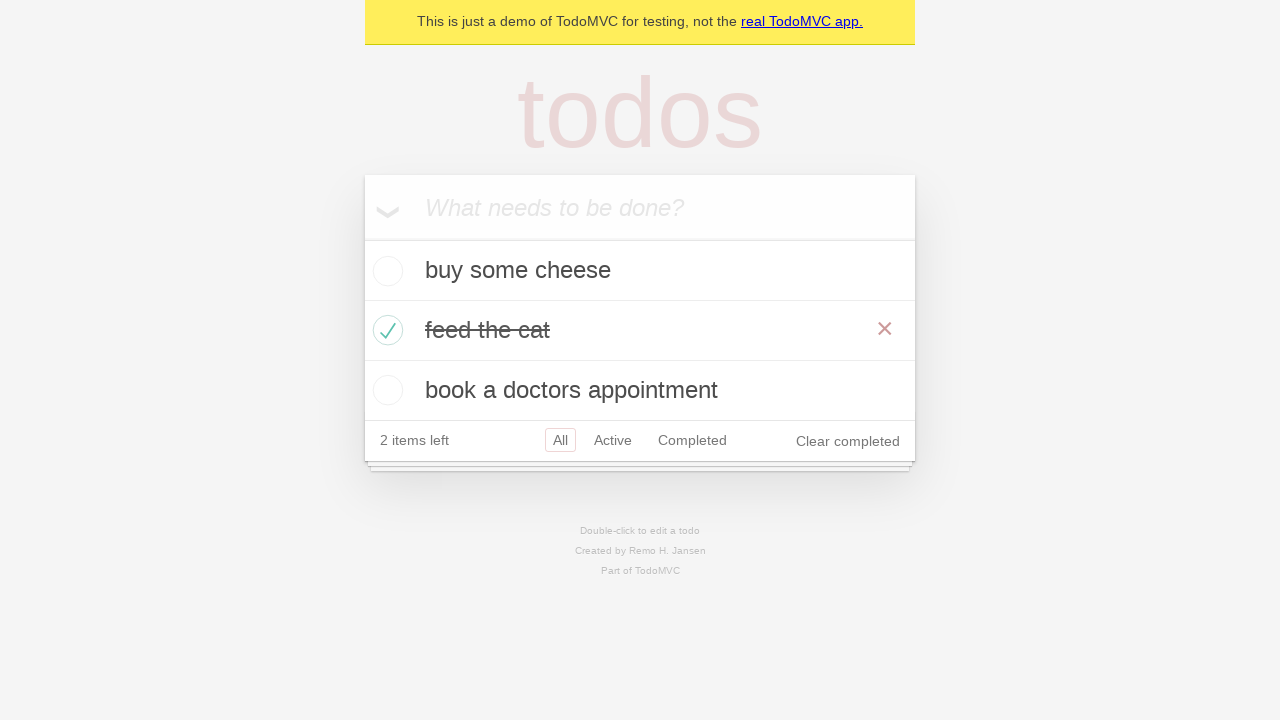

Clicked Completed filter to display only completed items at (692, 440) on internal:role=link[name="Completed"i]
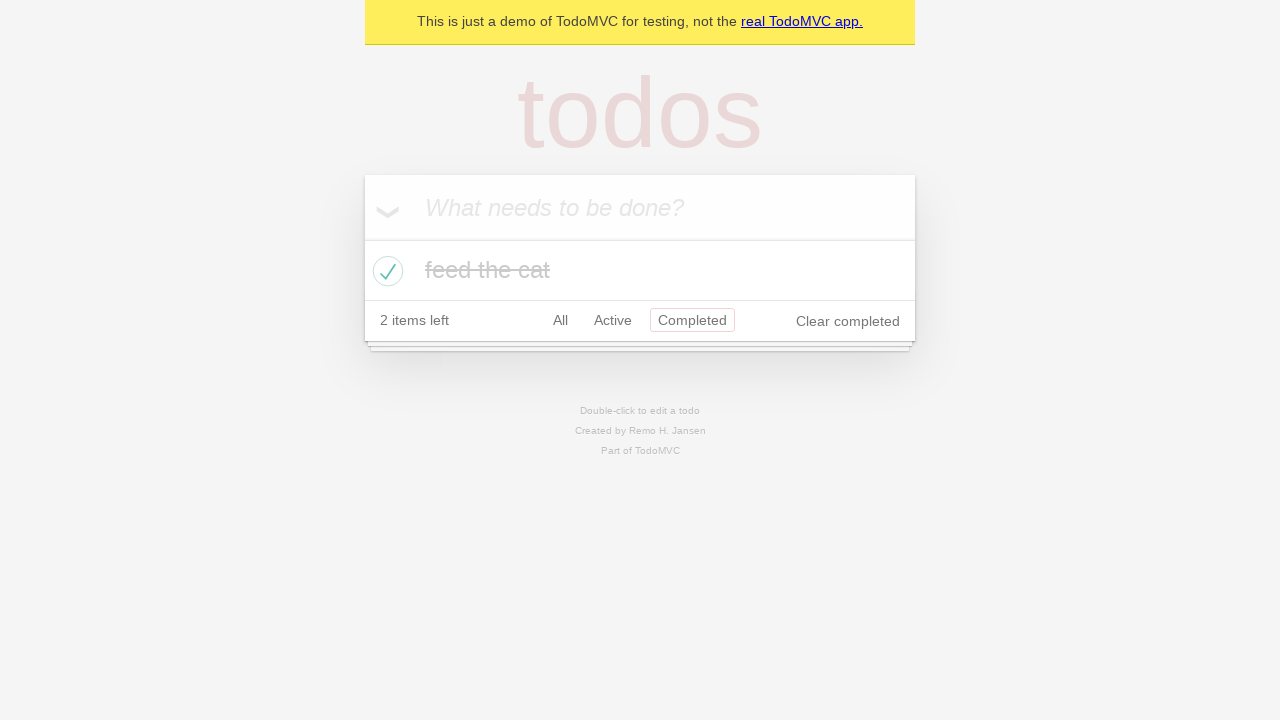

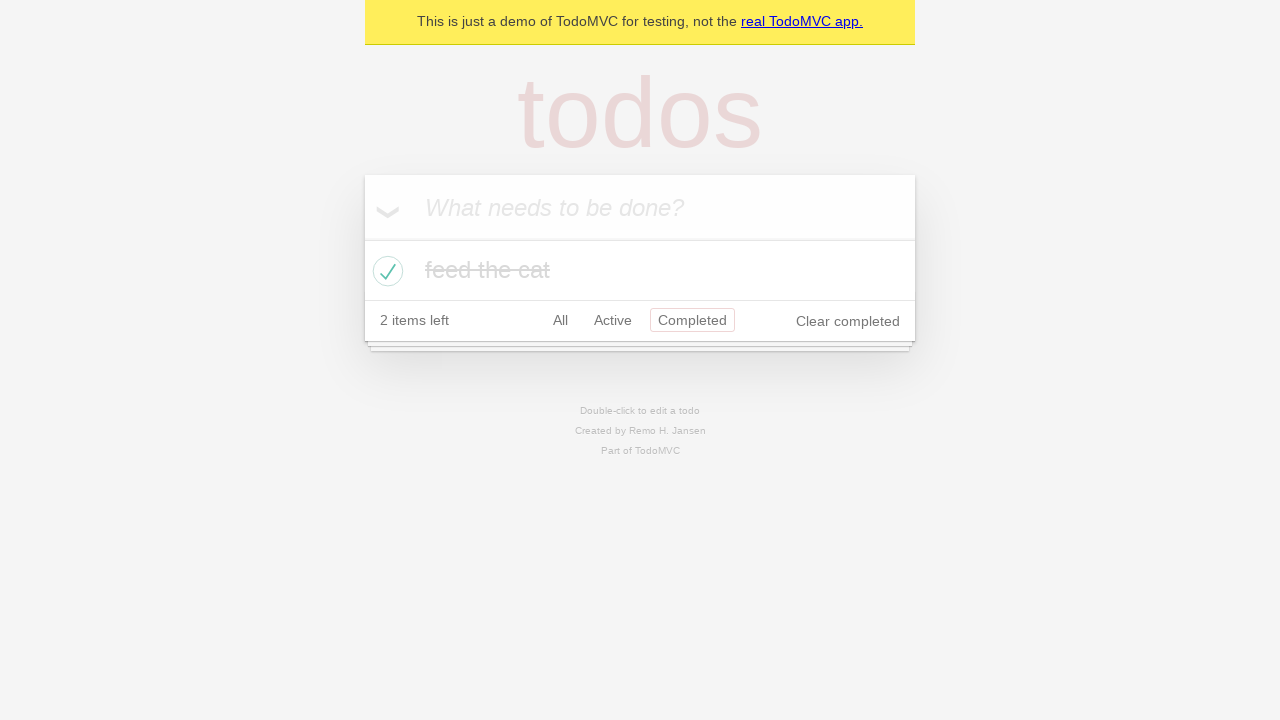